Tests drag and drop functionality within an iframe by dragging an element and dropping it onto a target area

Starting URL: https://jqueryui.com/droppable/

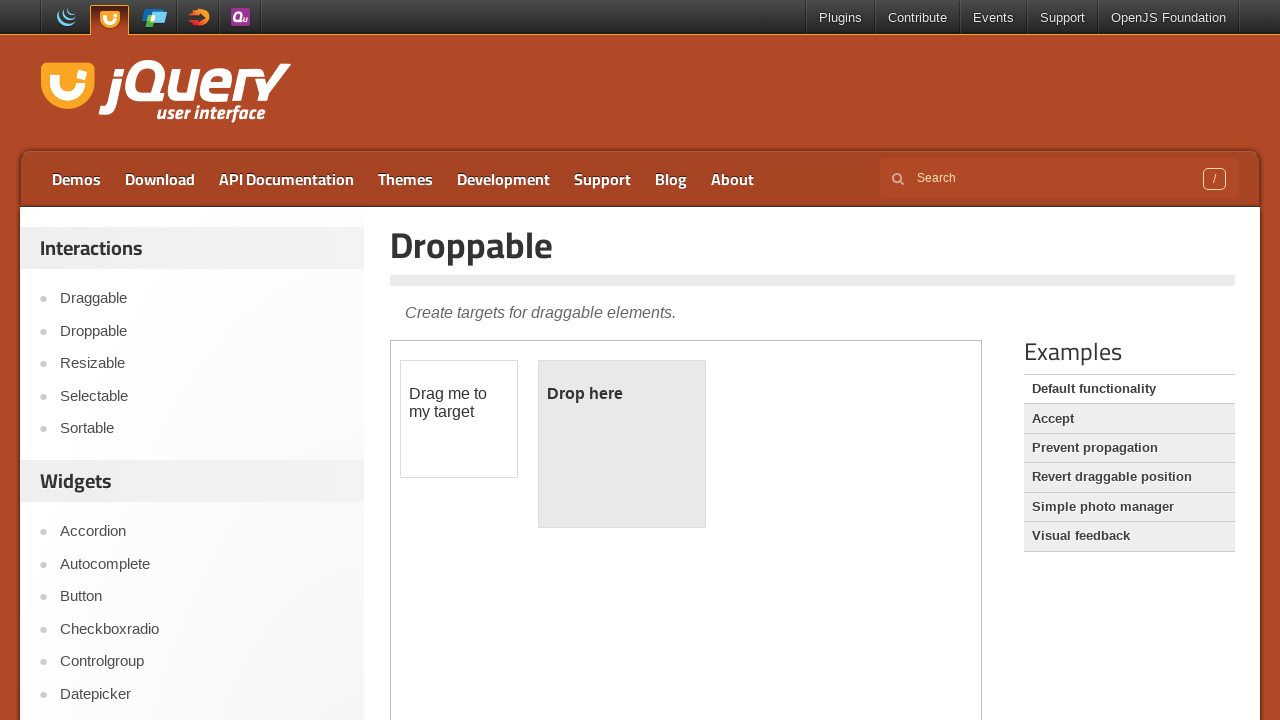

Located the iframe containing the drag and drop demo
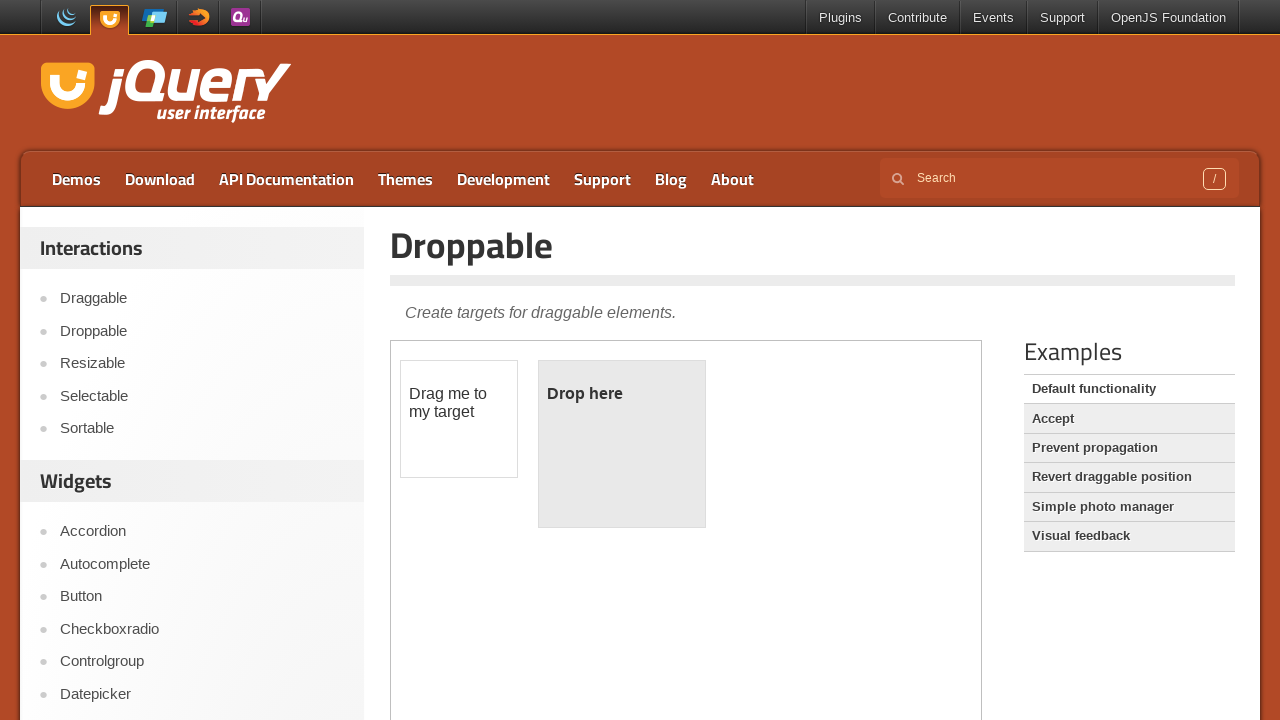

Located the draggable element with ID 'draggable'
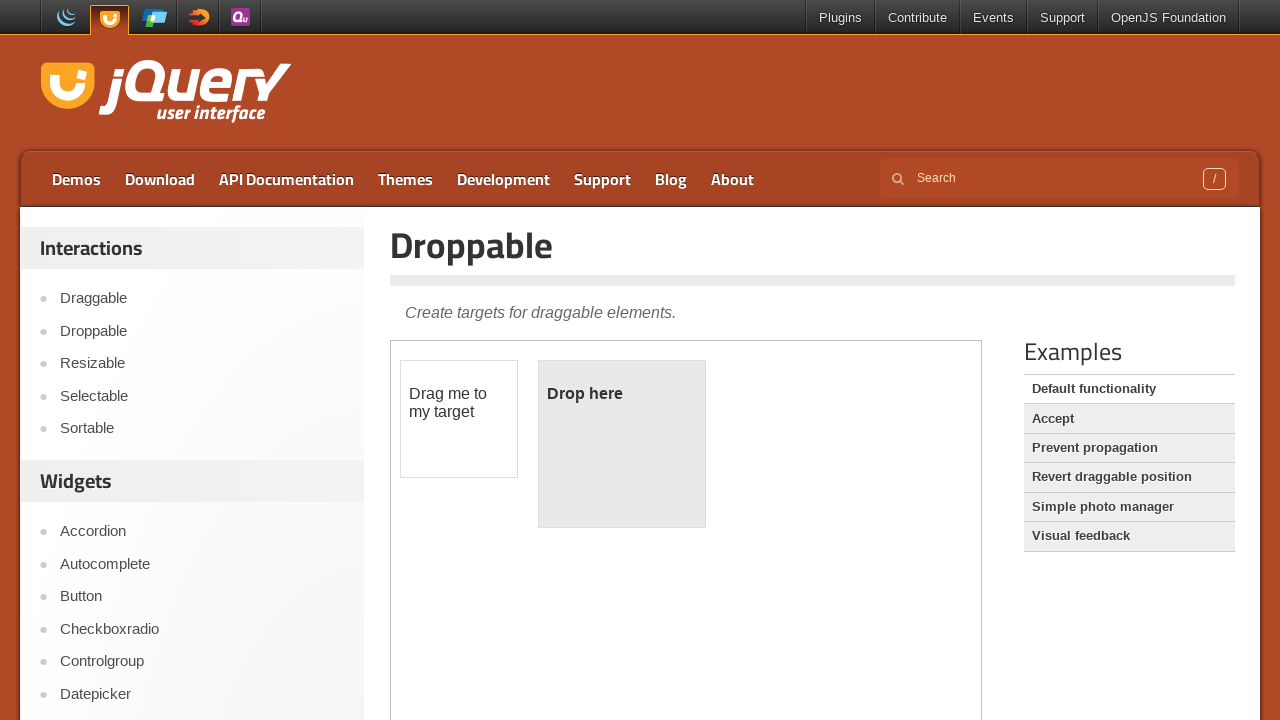

Located the droppable target element with ID 'droppable'
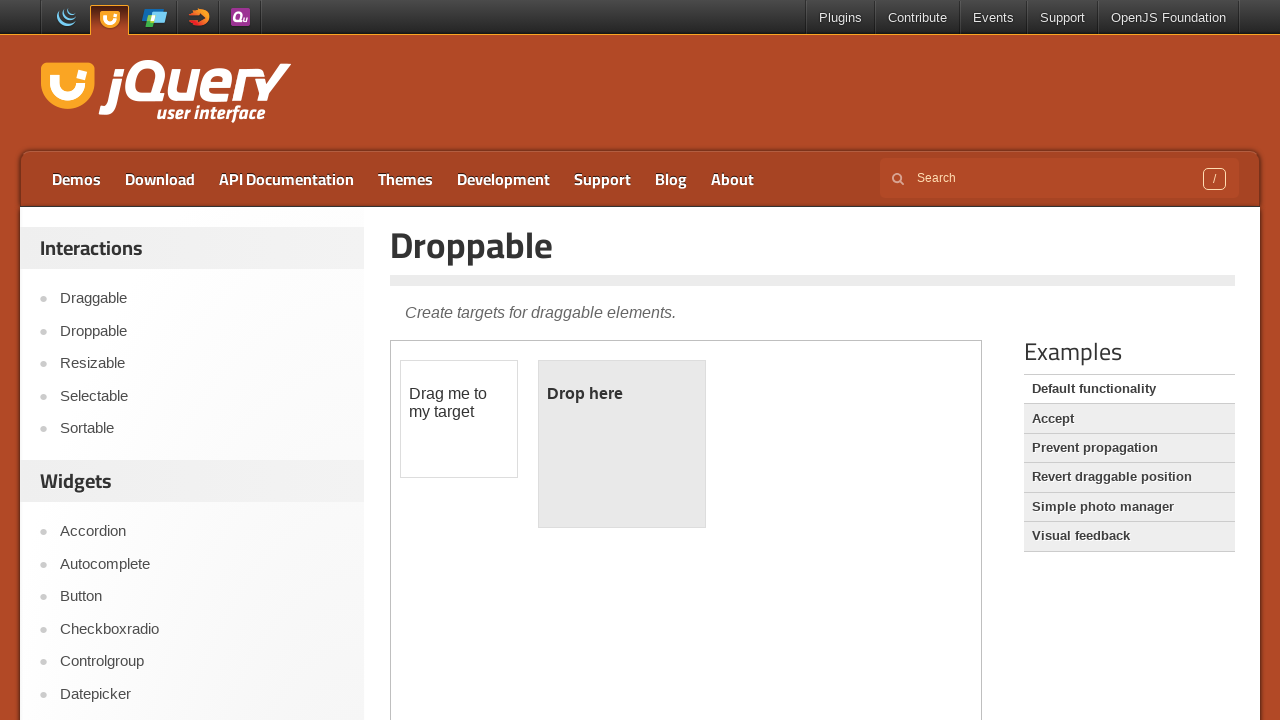

Dragged the draggable element and dropped it onto the droppable target at (622, 444)
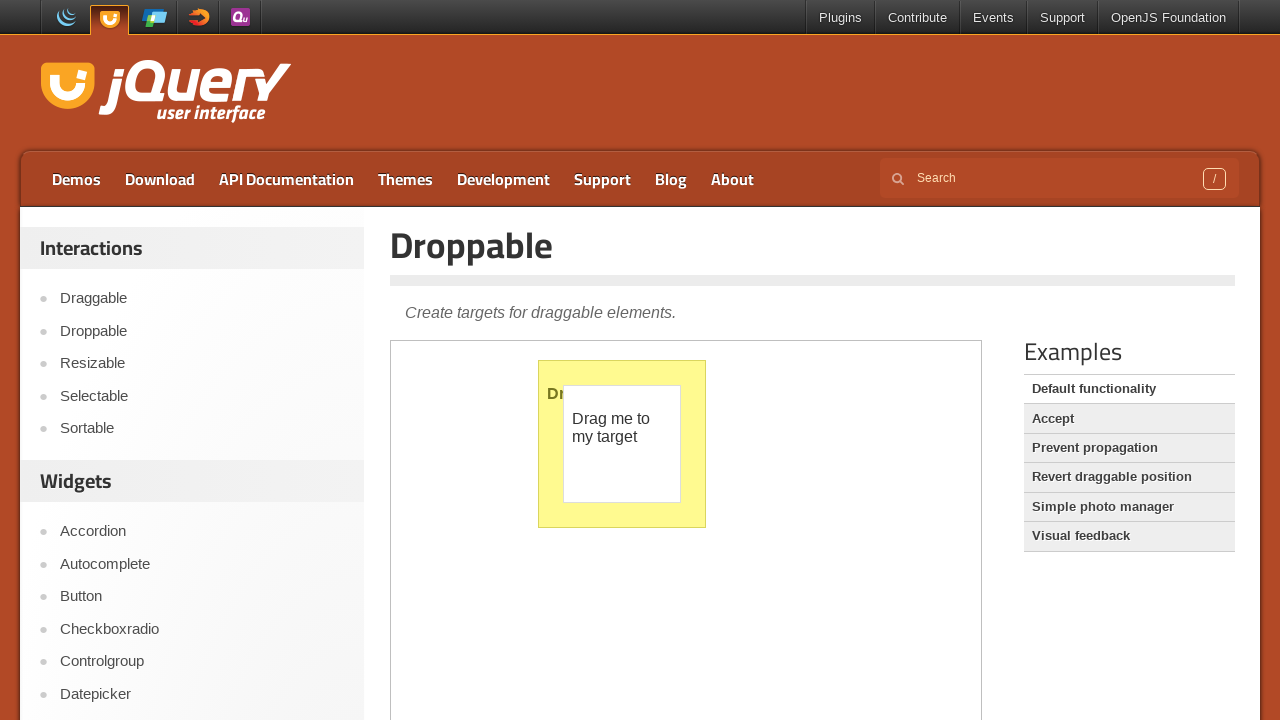

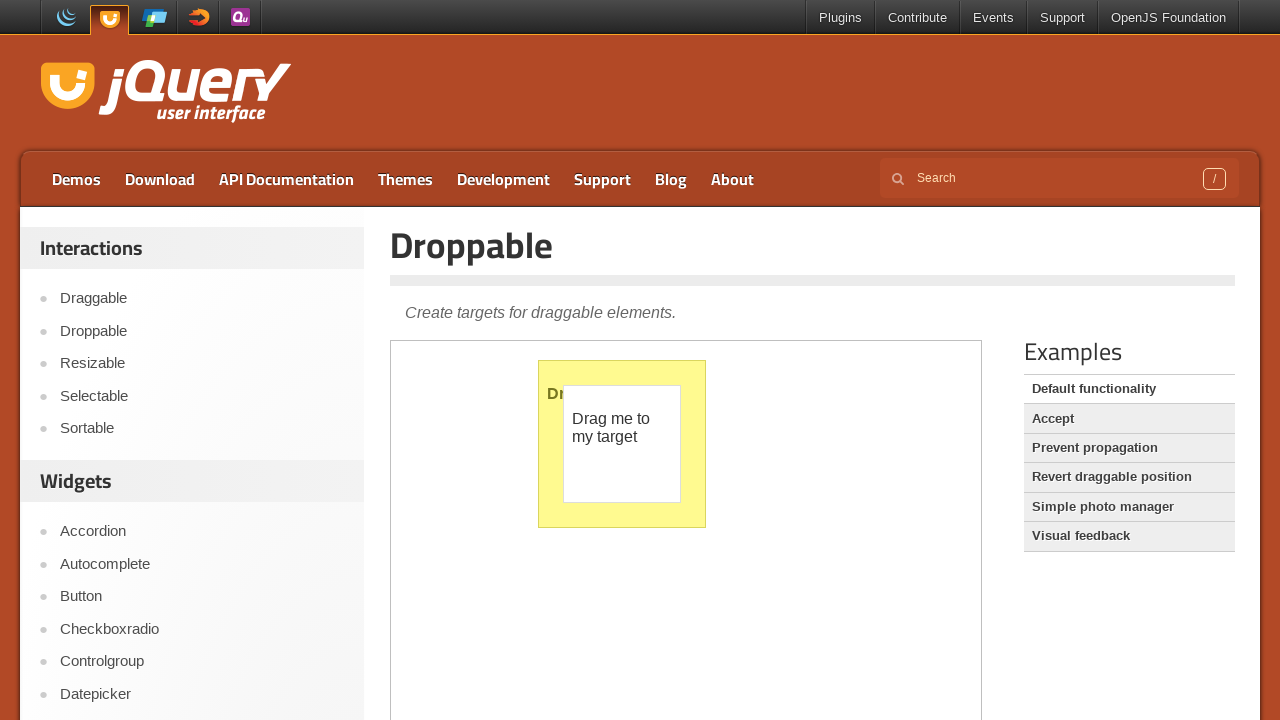